Tests JavaScript alert functionality by performing a right-click (context click) on the JS Alert button

Starting URL: https://the-internet.herokuapp.com/javascript_alerts

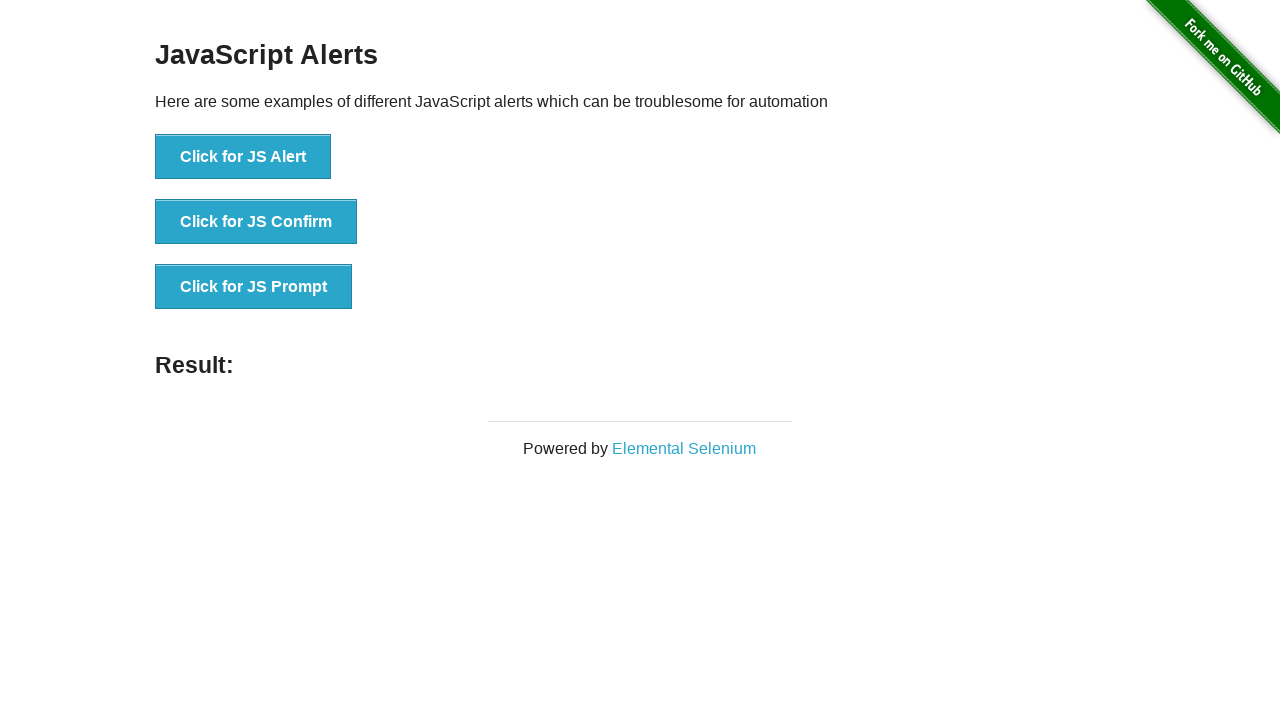

Navigated to JavaScript alerts page
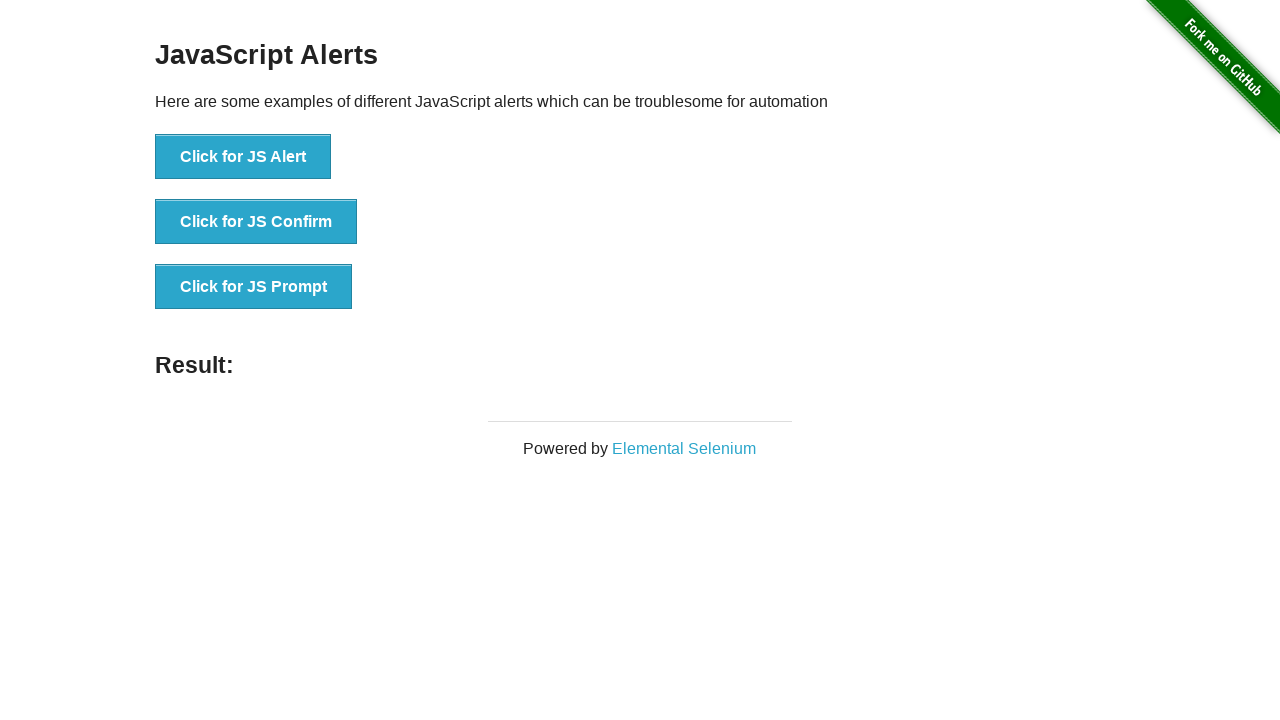

Performed right-click (context click) on the JS Alert button at (243, 157) on //button[@onclick='jsAlert()']
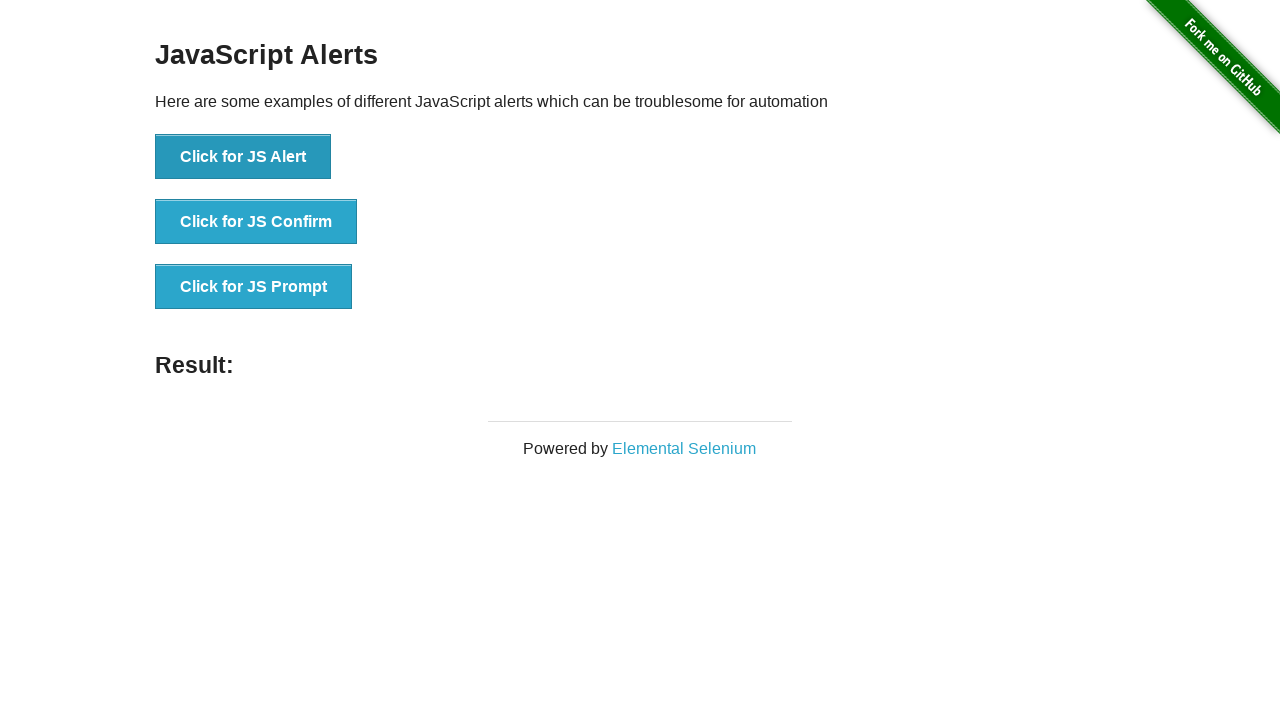

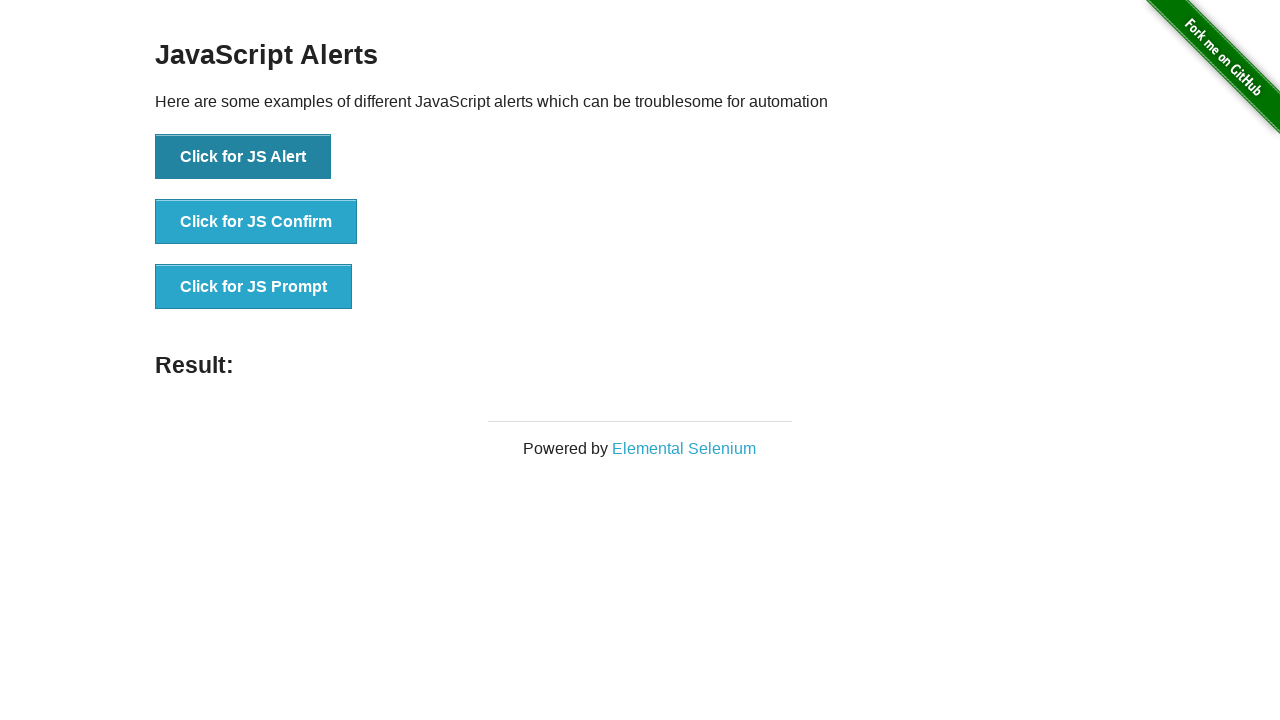